Tests browser navigation functionality by navigating between websites and using browser back, forward, and refresh functions

Starting URL: https://www.loopcamp.io

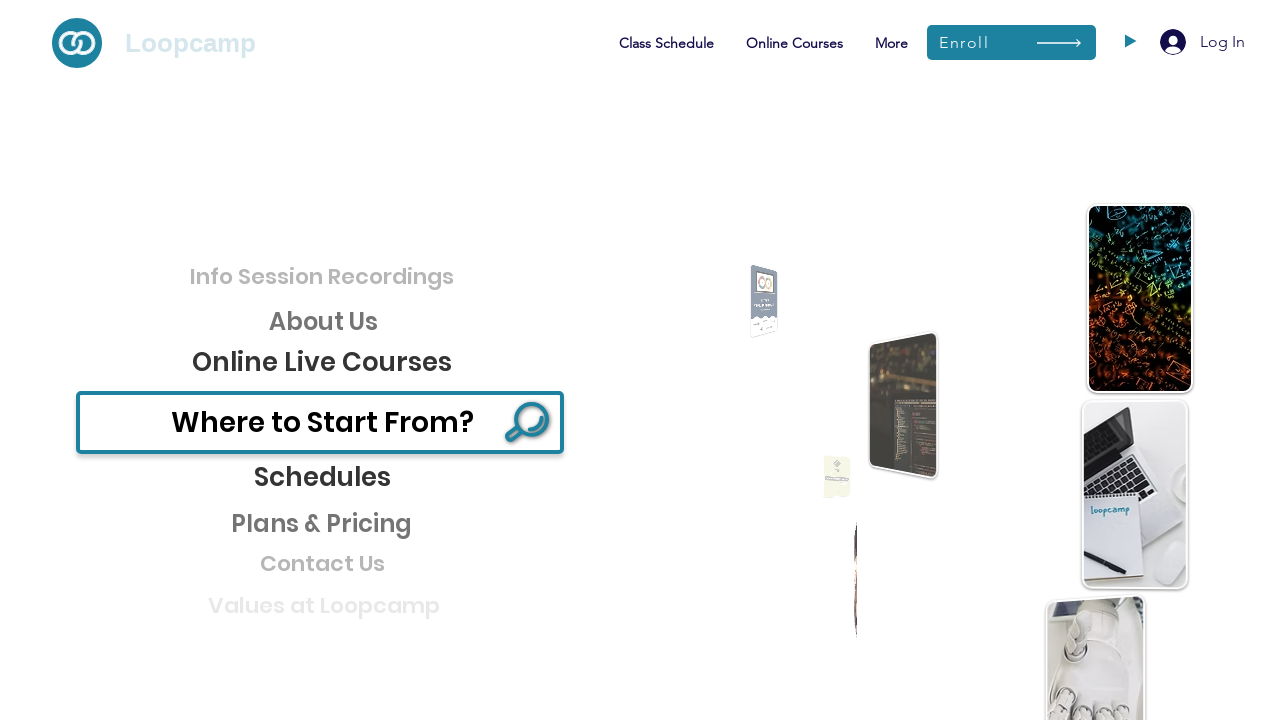

Navigated to https://www.etsy.com
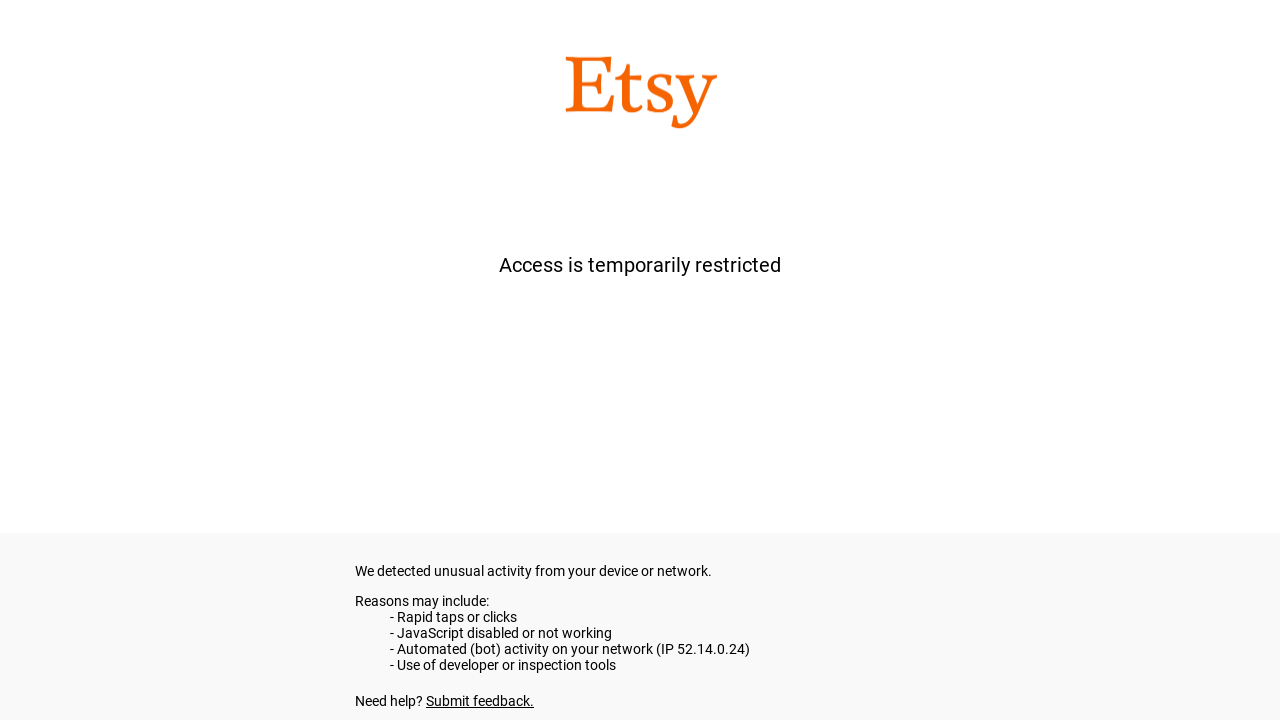

Navigated back to previous page
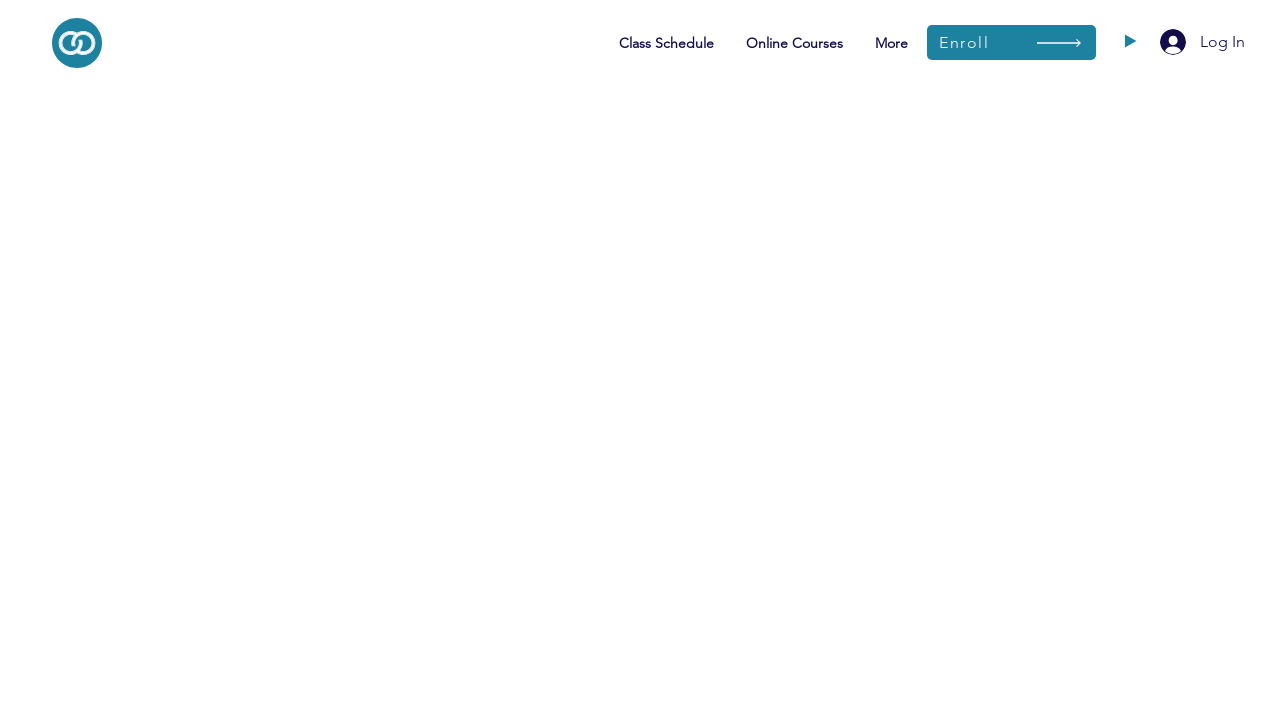

Navigated forward
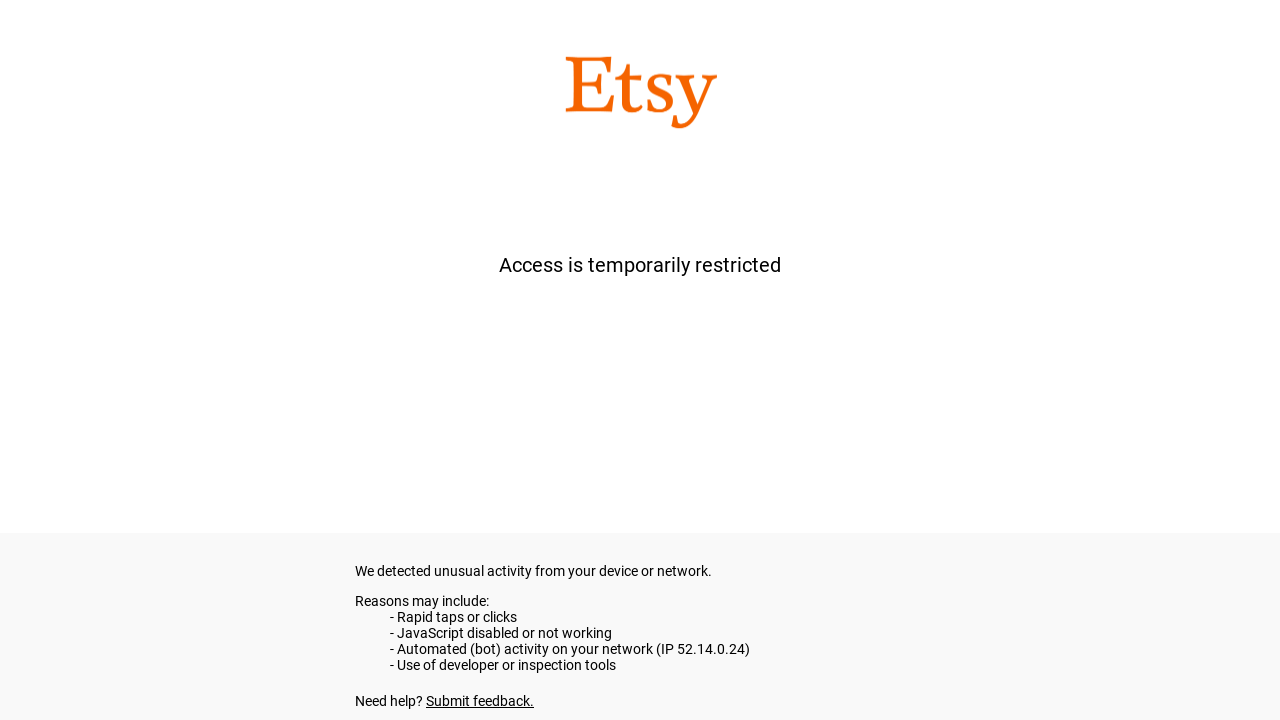

Refreshed the current page
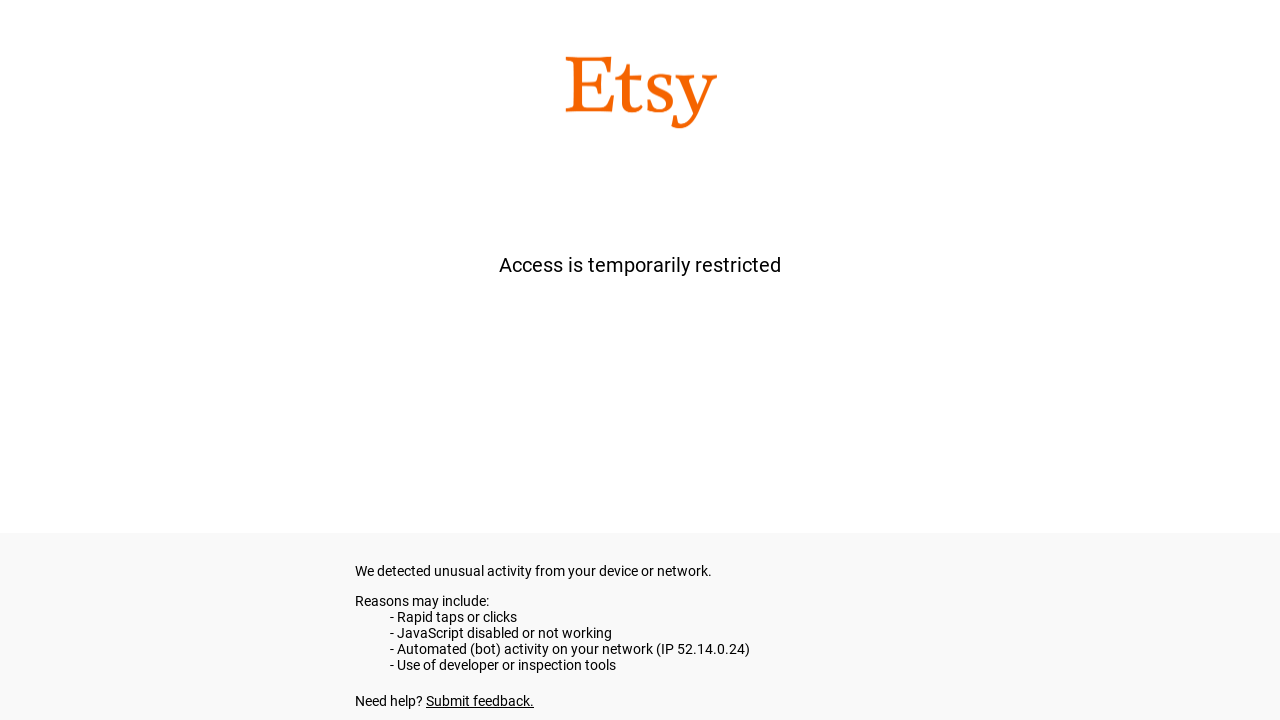

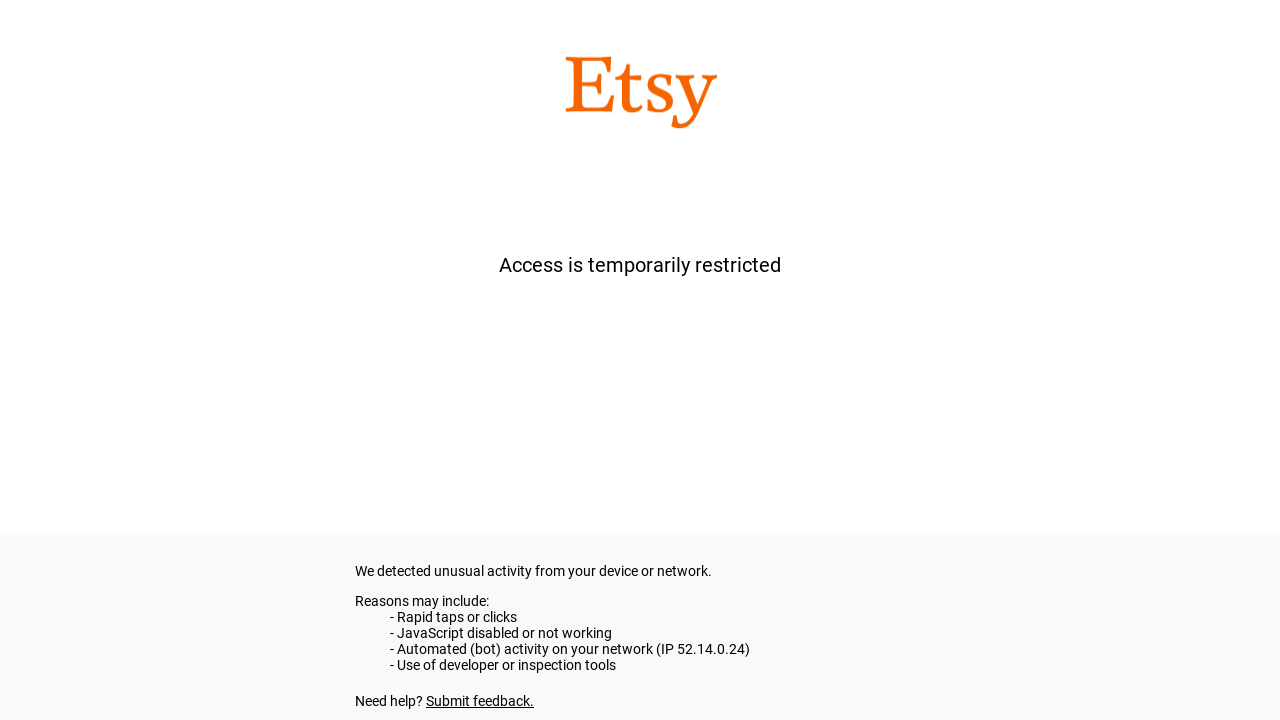